Tests browser window resize functionality by navigating to a mobile mail page and setting the browser window to specific dimensions (480x800)

Starting URL: http://m.mail.10086.cn

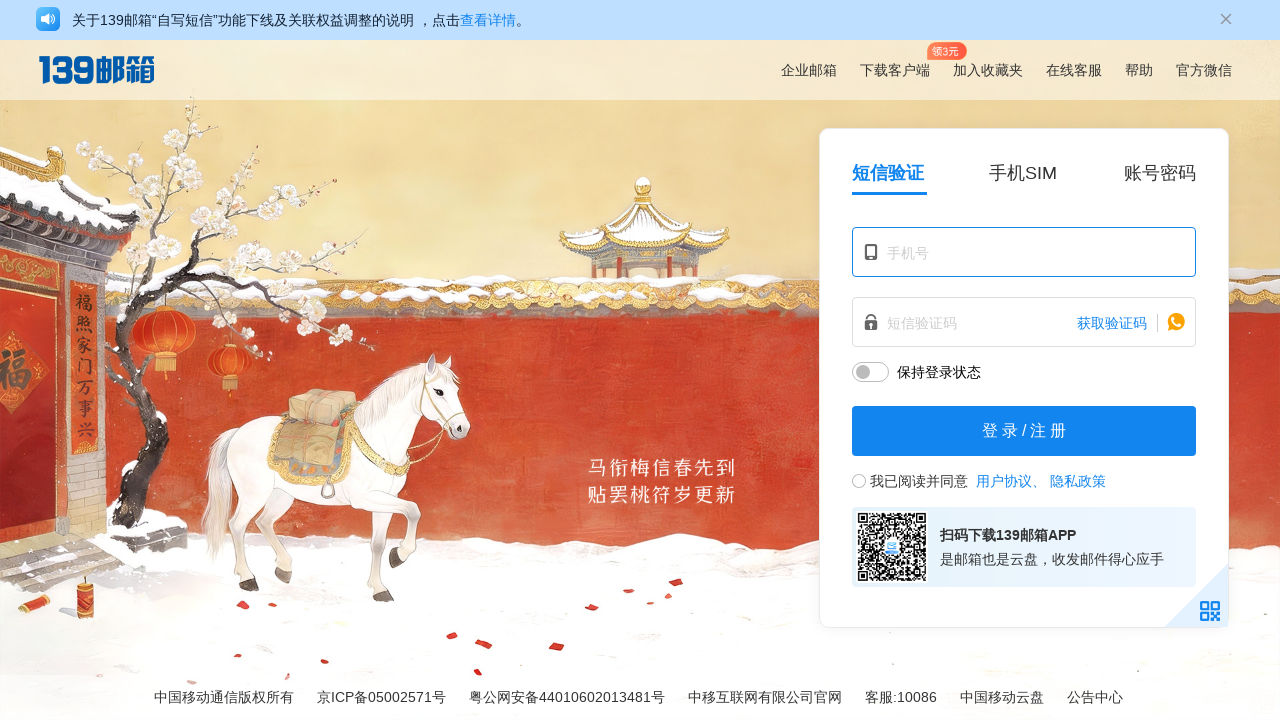

Set viewport size to mobile dimensions (480x800)
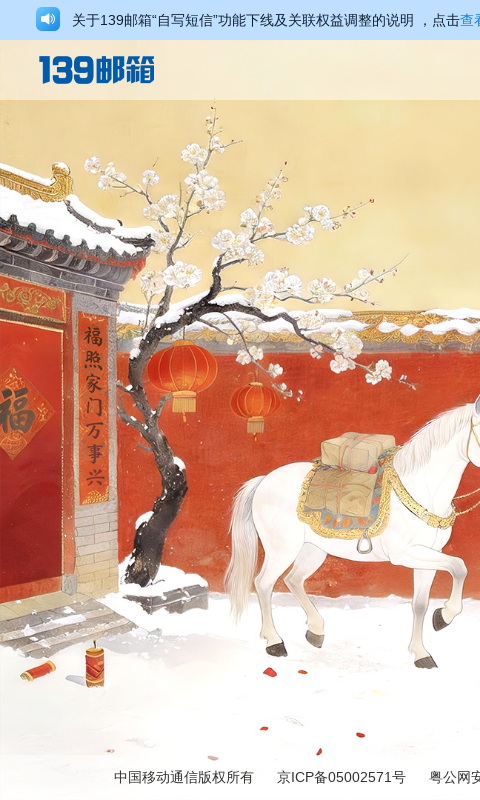

Waited 1 second to observe the resized window
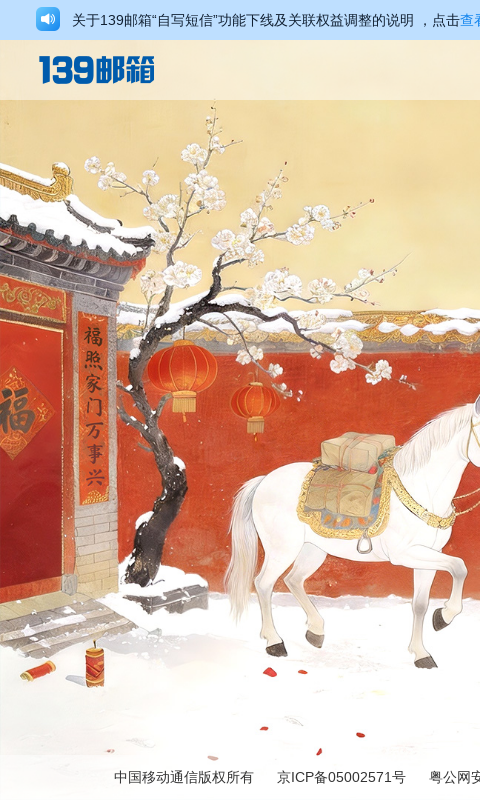

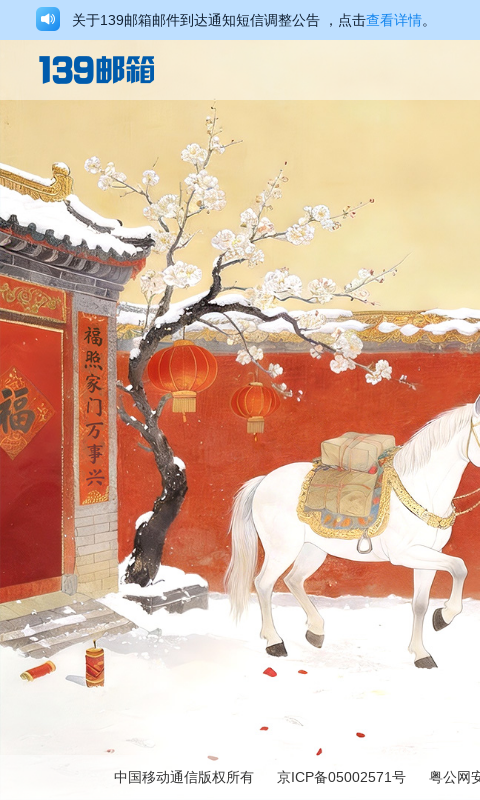